Tests an e-commerce grocery shopping flow by searching for products containing "ber", adding all matching items to cart, proceeding to checkout, and applying a promo code.

Starting URL: https://rahulshettyacademy.com/seleniumPractise/#/

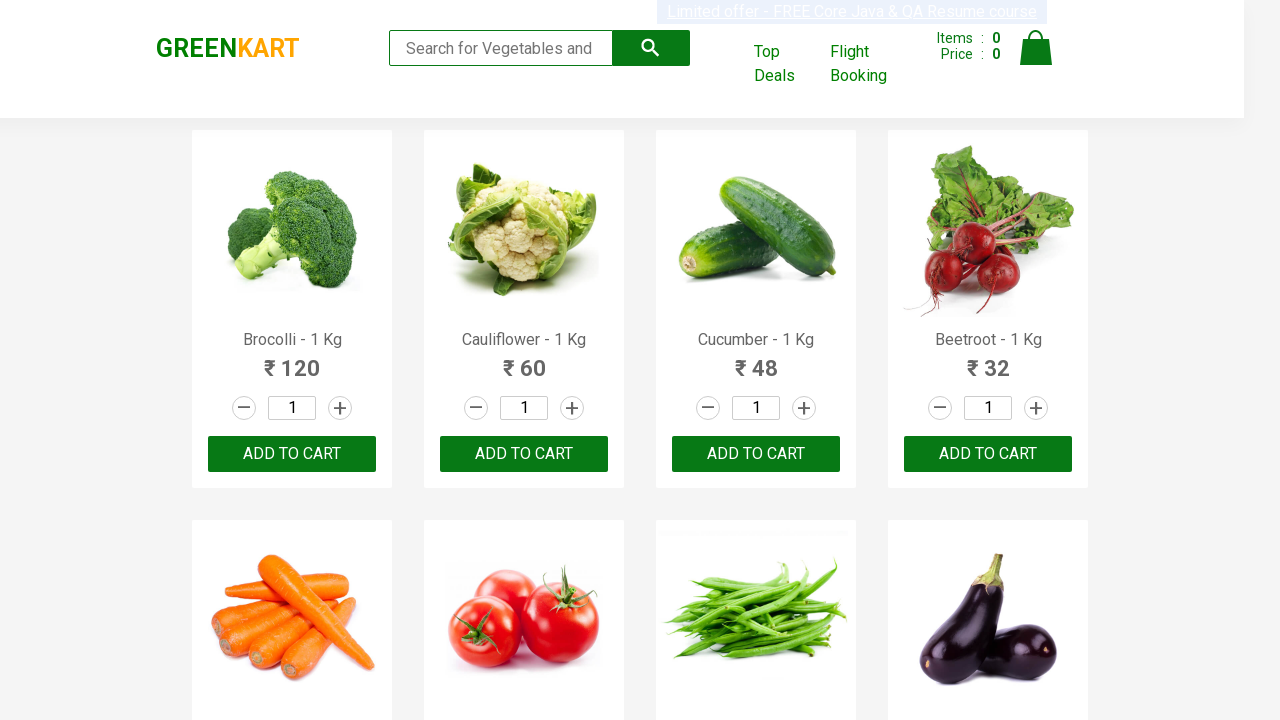

Filled search field with 'ber' to find berry products on input.search-keyword
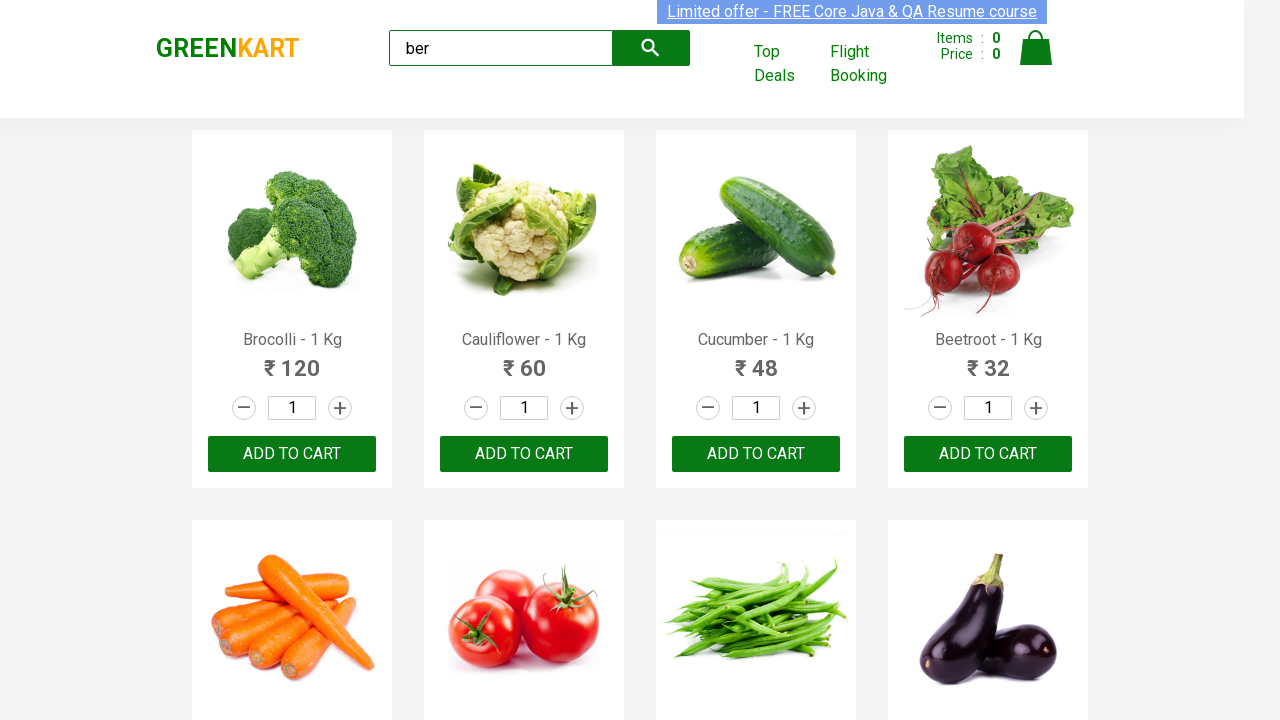

Waited for search results to load
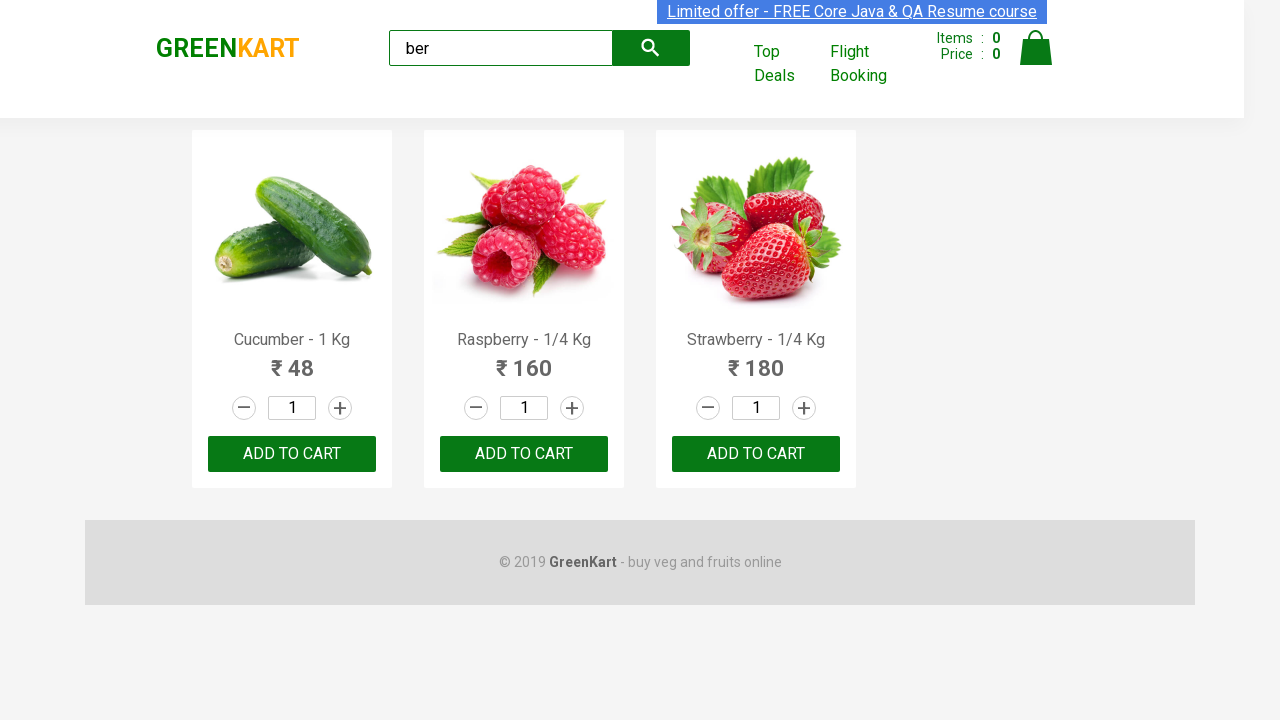

Clicked 'Add to Cart' button for a product at (292, 454) on xpath=//div[@class='product-action']/button >> nth=0
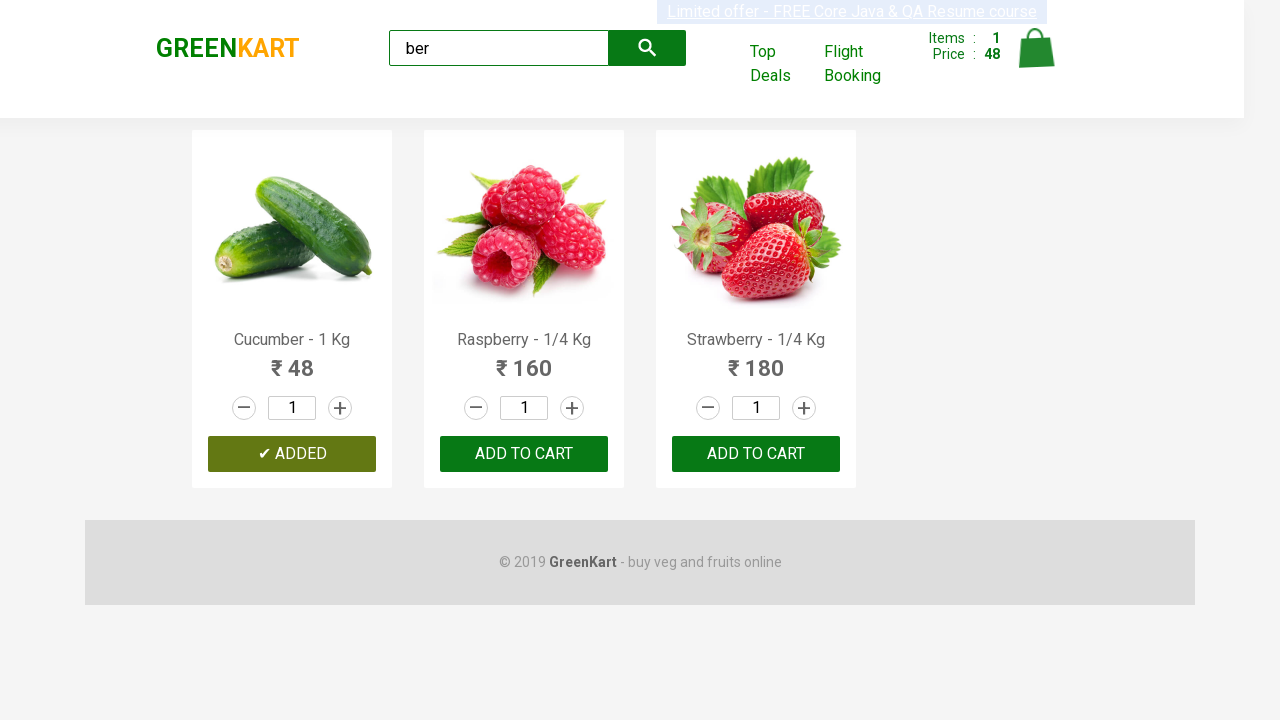

Clicked 'Add to Cart' button for a product at (524, 454) on xpath=//div[@class='product-action']/button >> nth=1
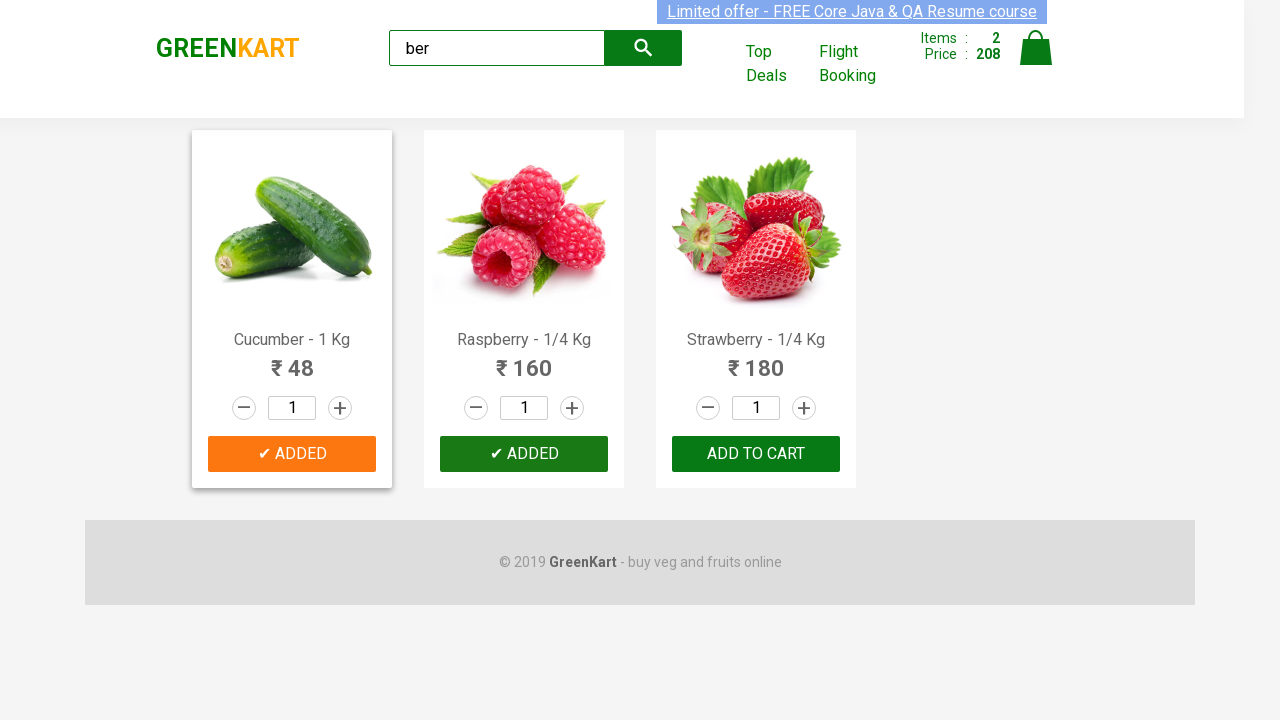

Clicked 'Add to Cart' button for a product at (756, 454) on xpath=//div[@class='product-action']/button >> nth=2
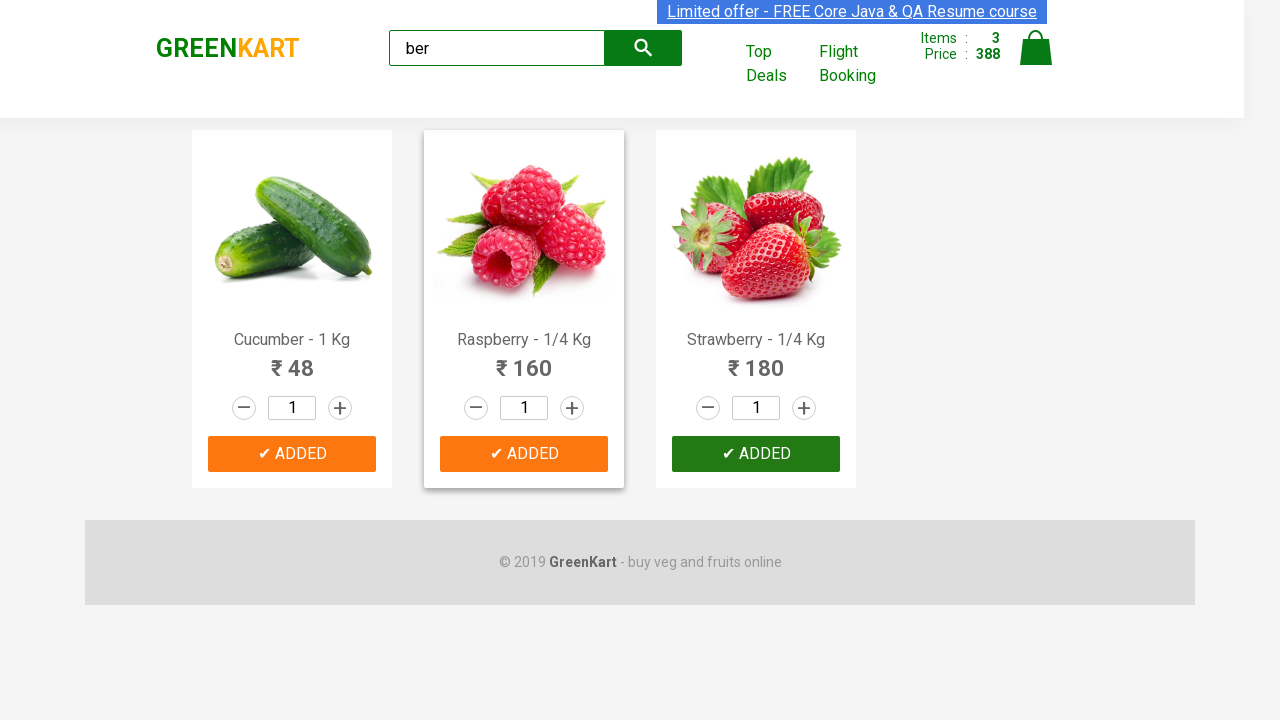

Clicked on cart icon to view shopping cart at (1036, 48) on img[alt='Cart']
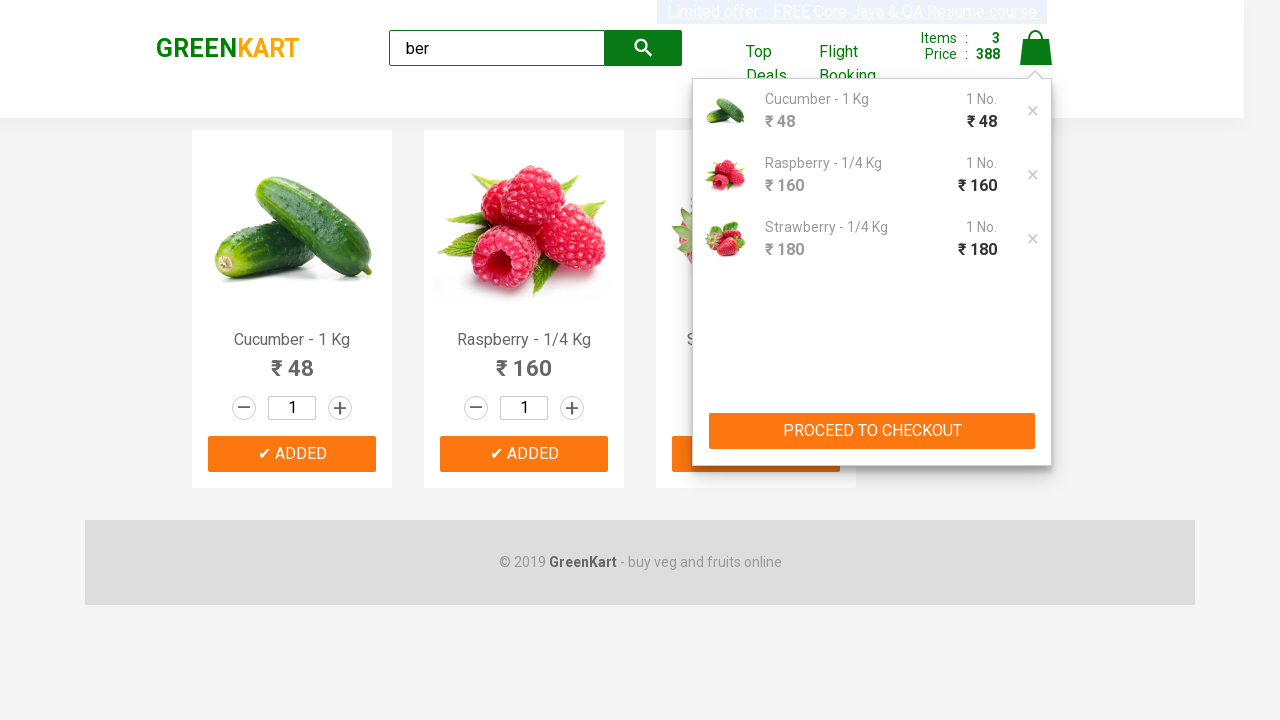

Clicked 'PROCEED TO CHECKOUT' button at (872, 431) on xpath=//button[text()='PROCEED TO CHECKOUT']
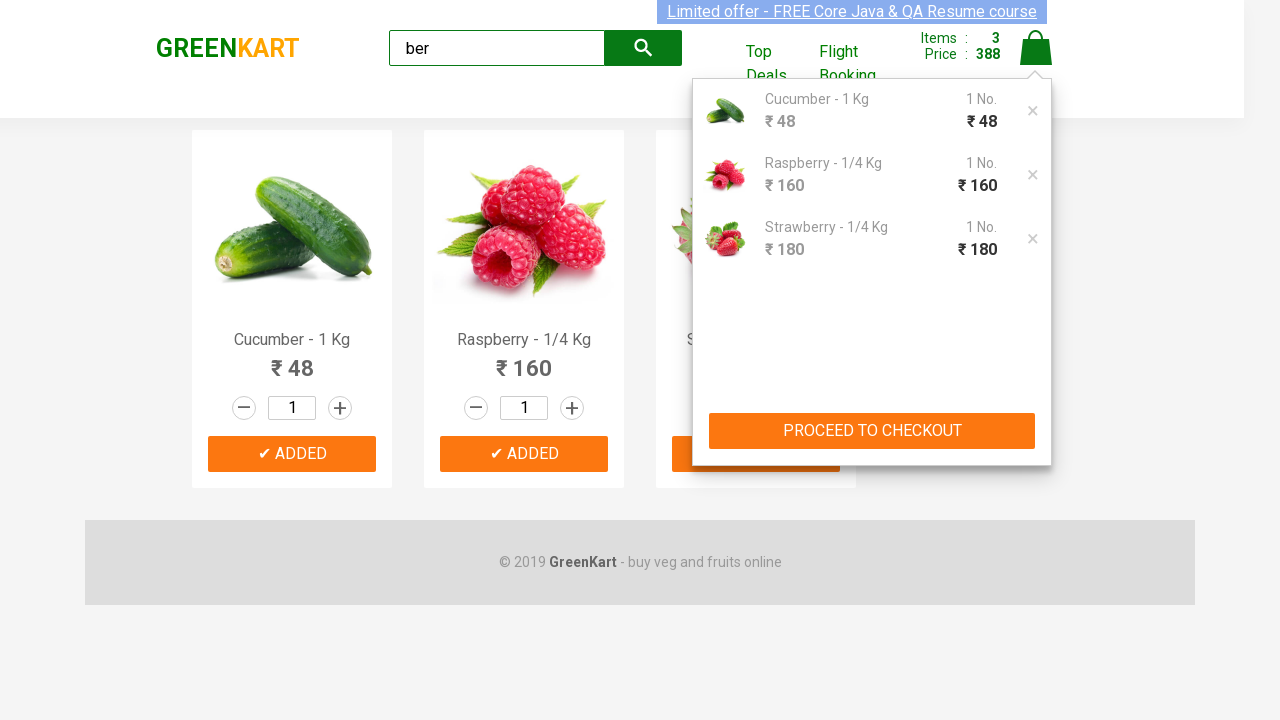

Promo code input field became visible
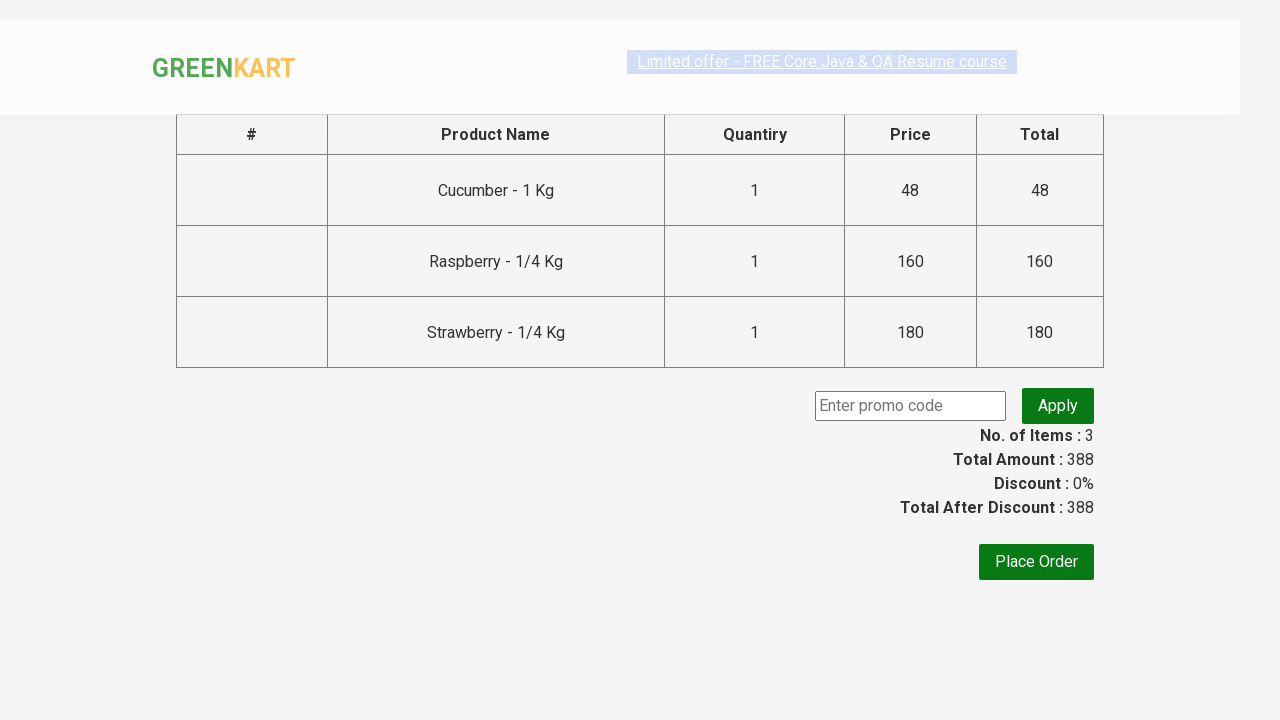

Filled promo code field with 'rahulshettyacademy' on input.promoCode
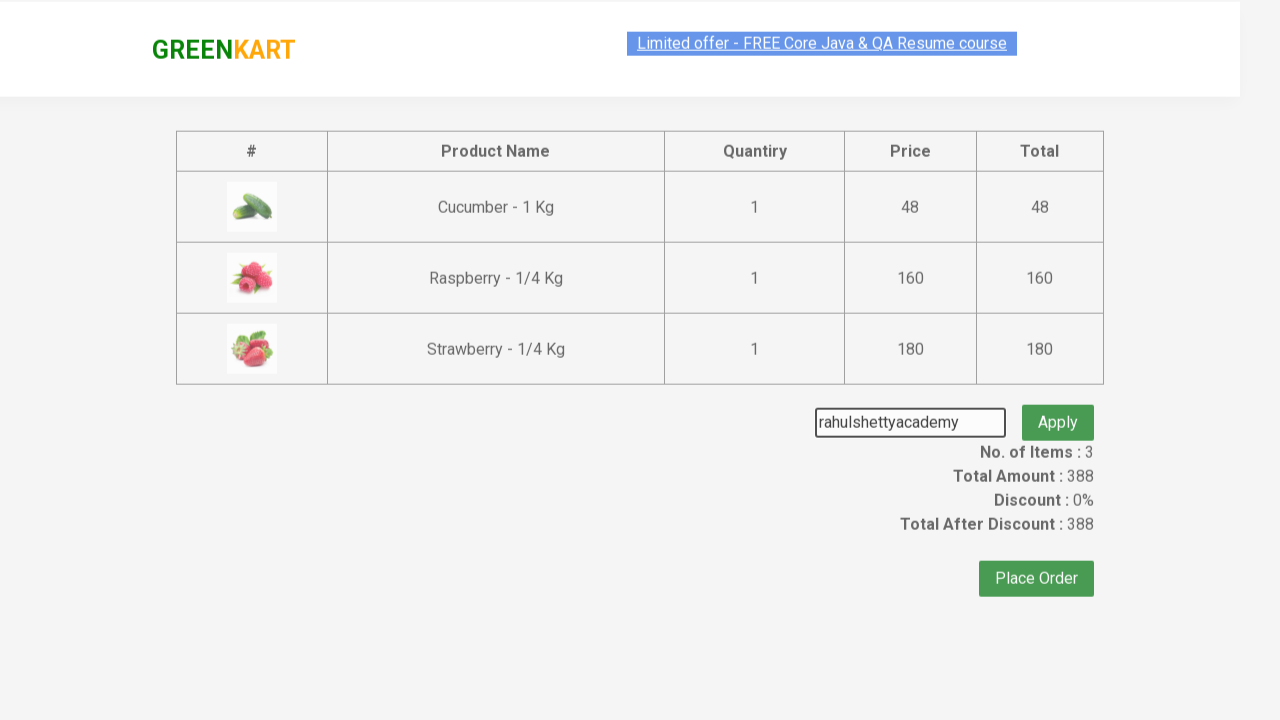

Clicked apply promo code button at (1058, 406) on button.promoBtn
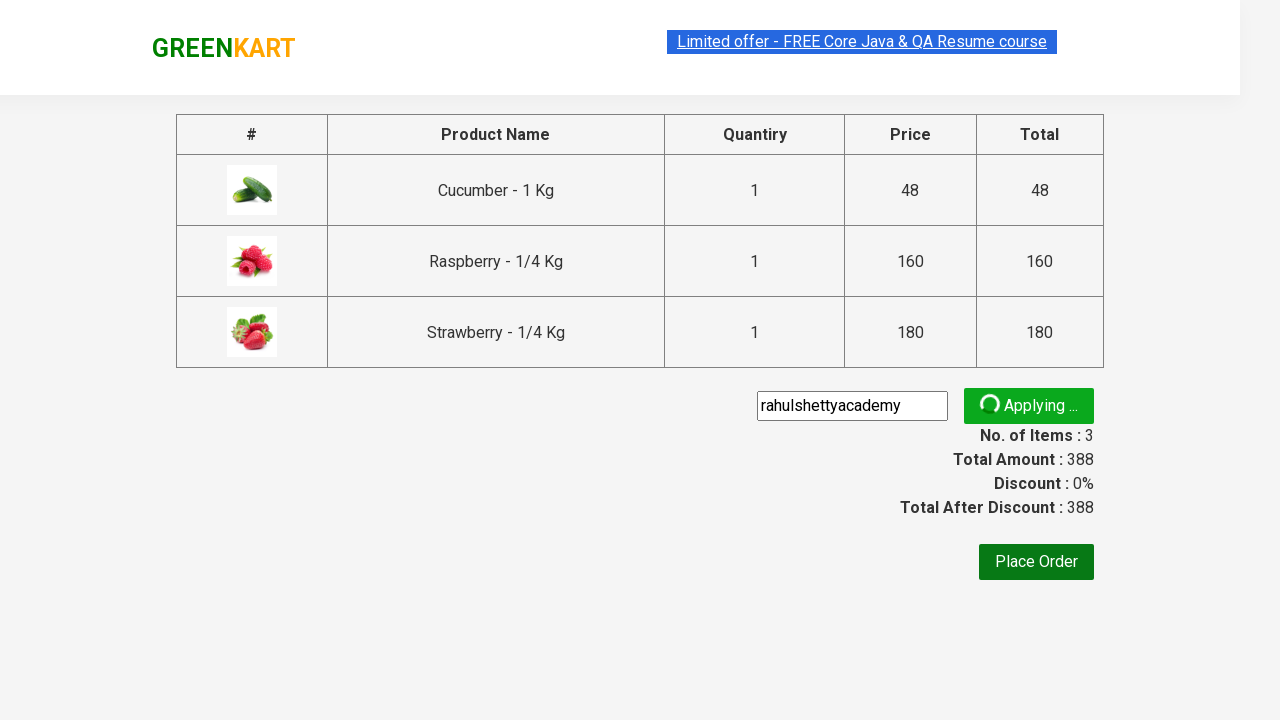

Promo code was successfully applied
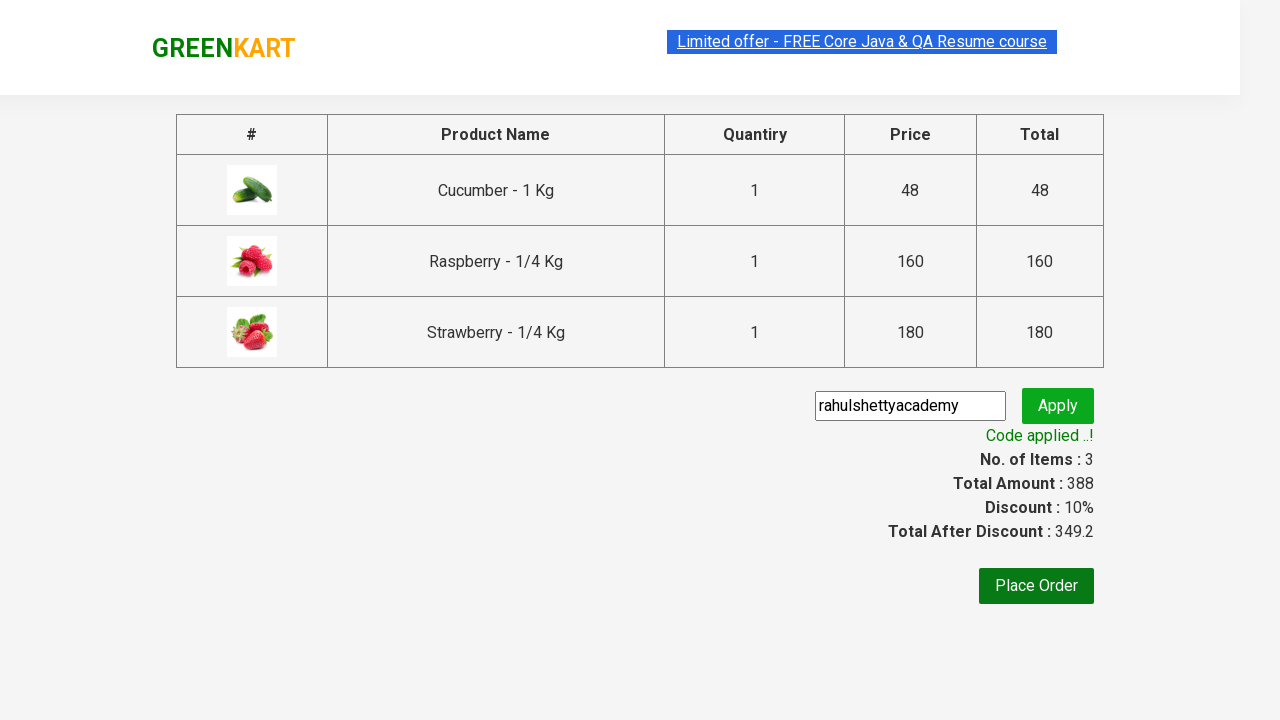

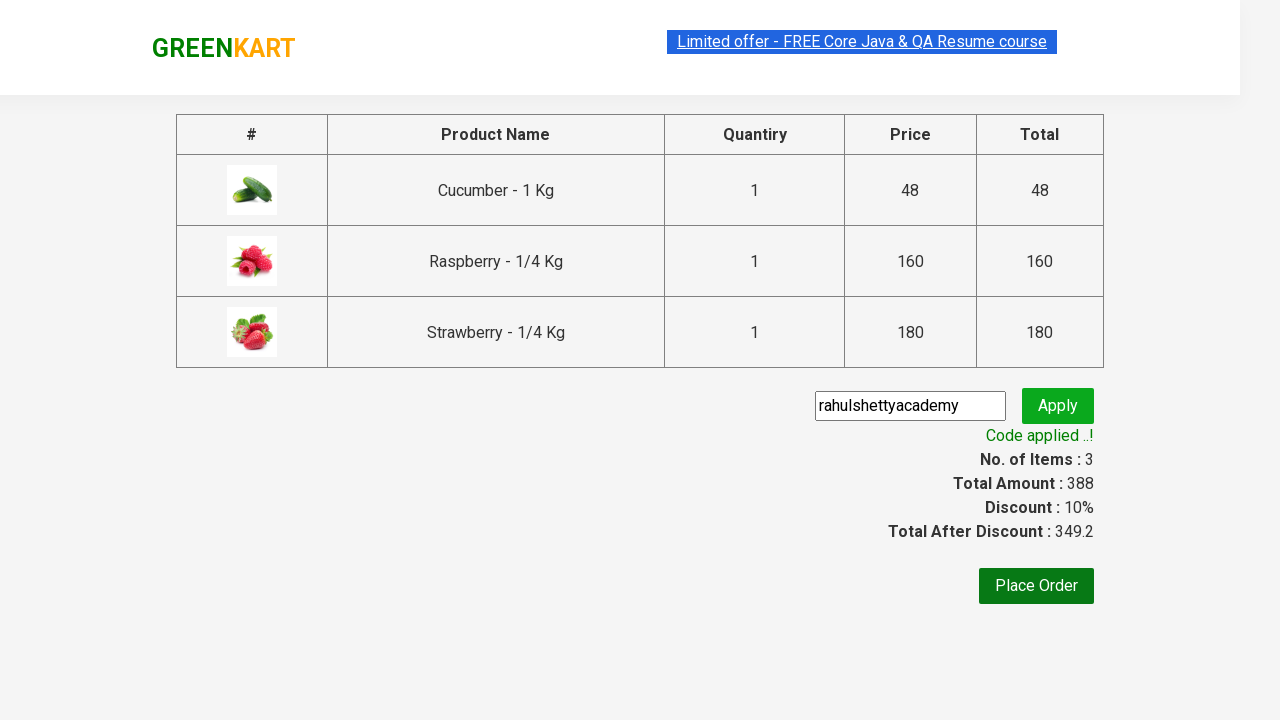